Tests displaying only completed items using the Completed filter

Starting URL: https://demo.playwright.dev/todomvc

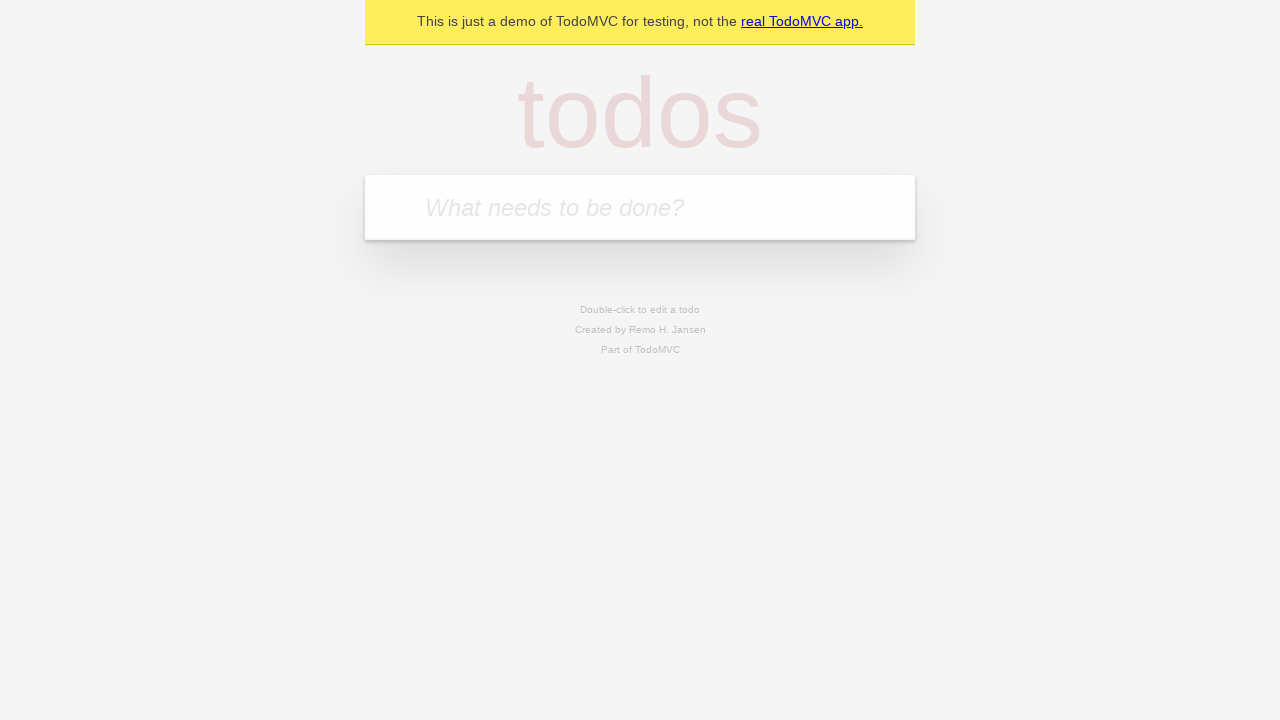

Navigated to TodoMVC demo application
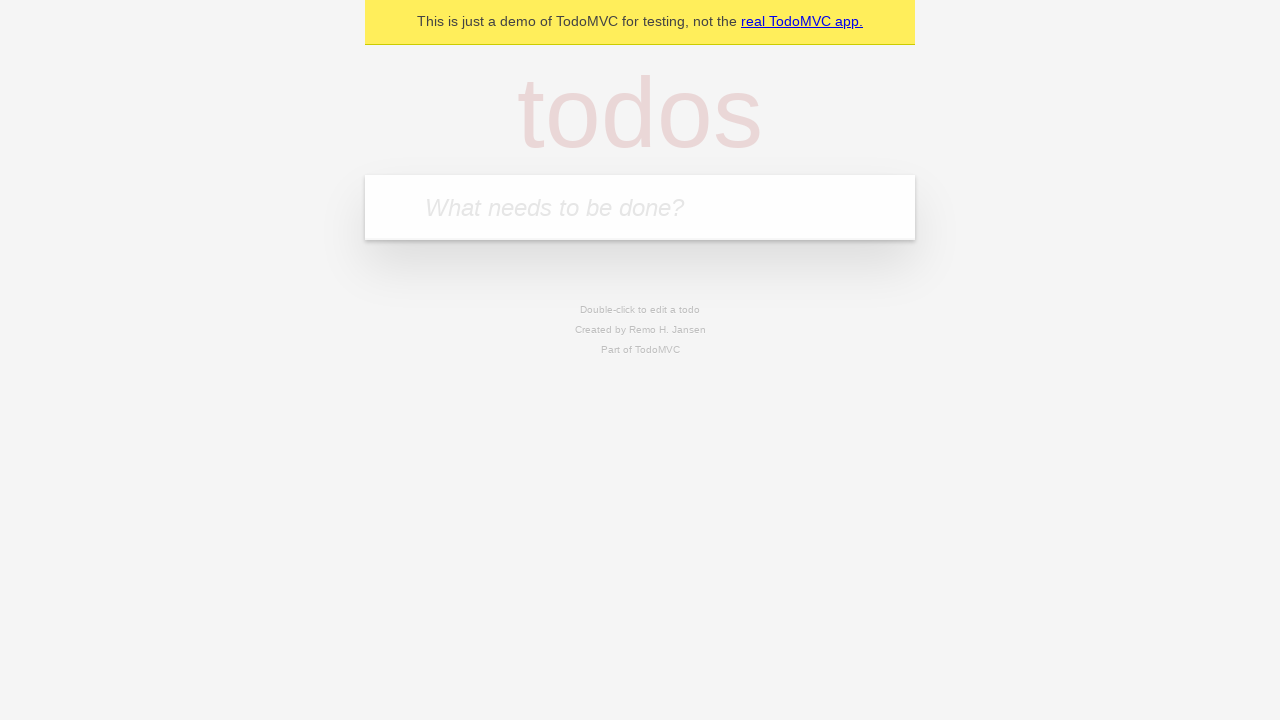

Filled todo input with 'buy some cheese' on internal:attr=[placeholder="What needs to be done?"i]
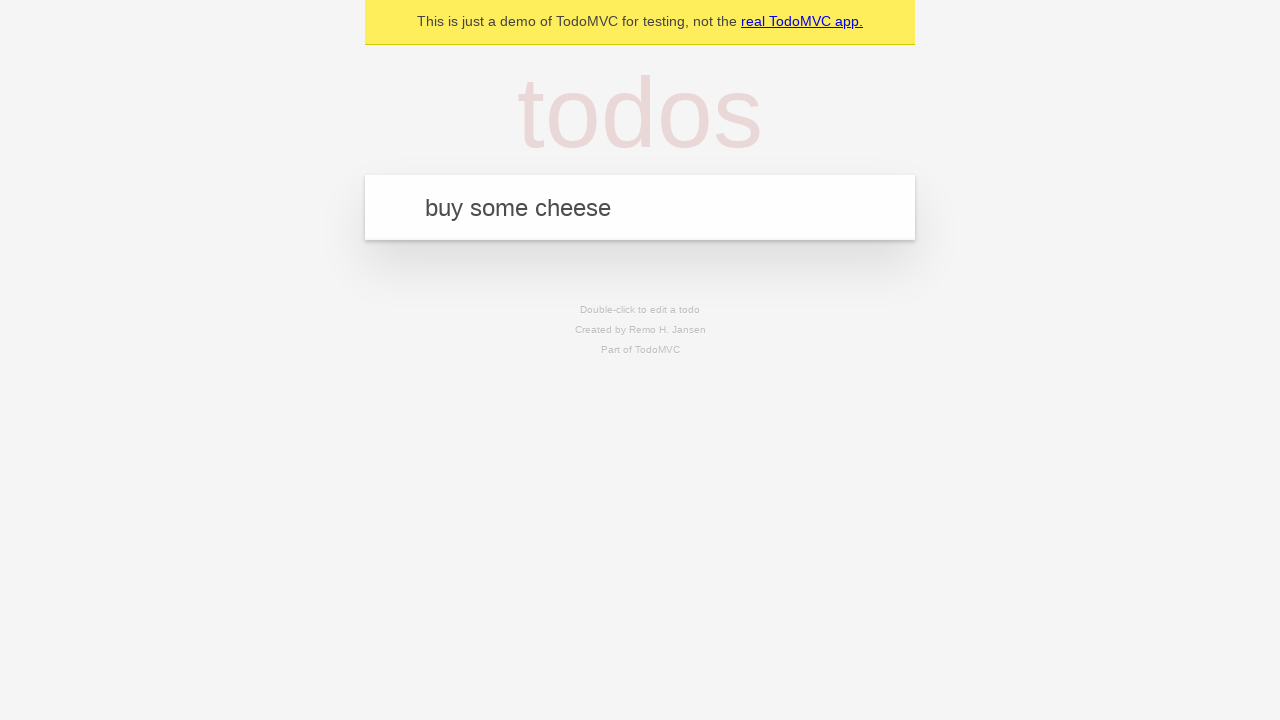

Pressed Enter to add todo 'buy some cheese' on internal:attr=[placeholder="What needs to be done?"i]
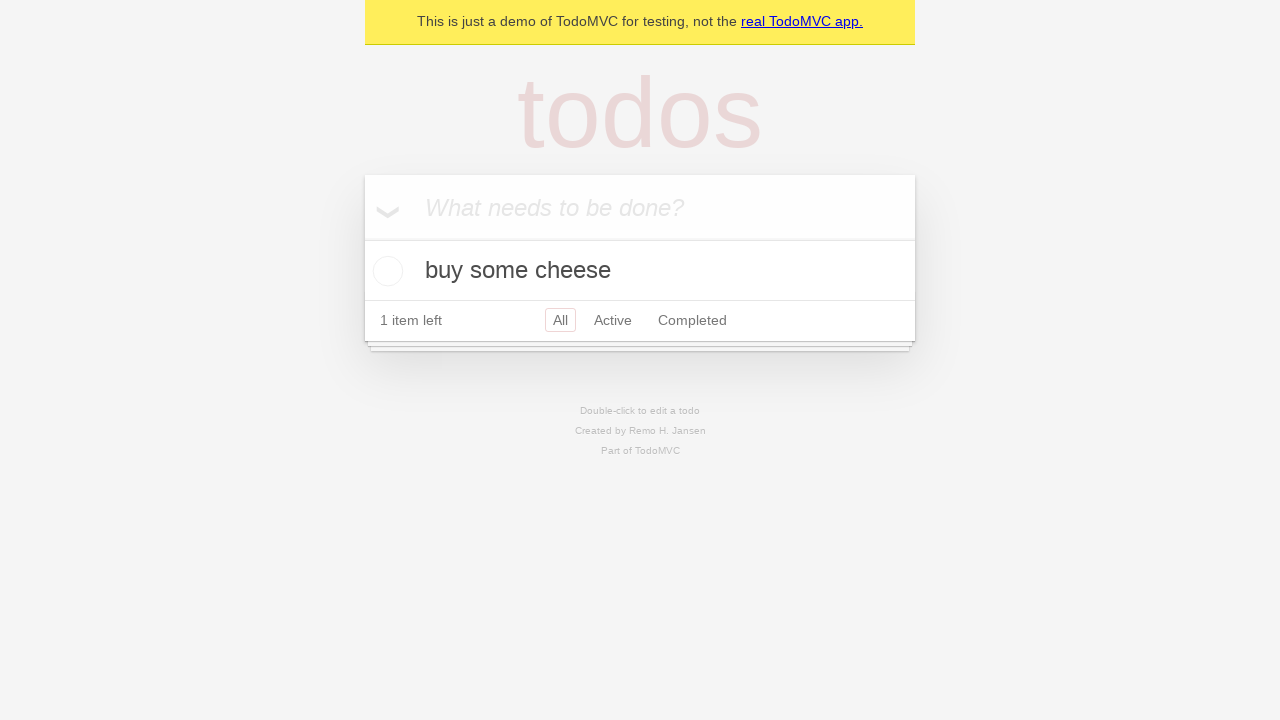

Filled todo input with 'feed the cat' on internal:attr=[placeholder="What needs to be done?"i]
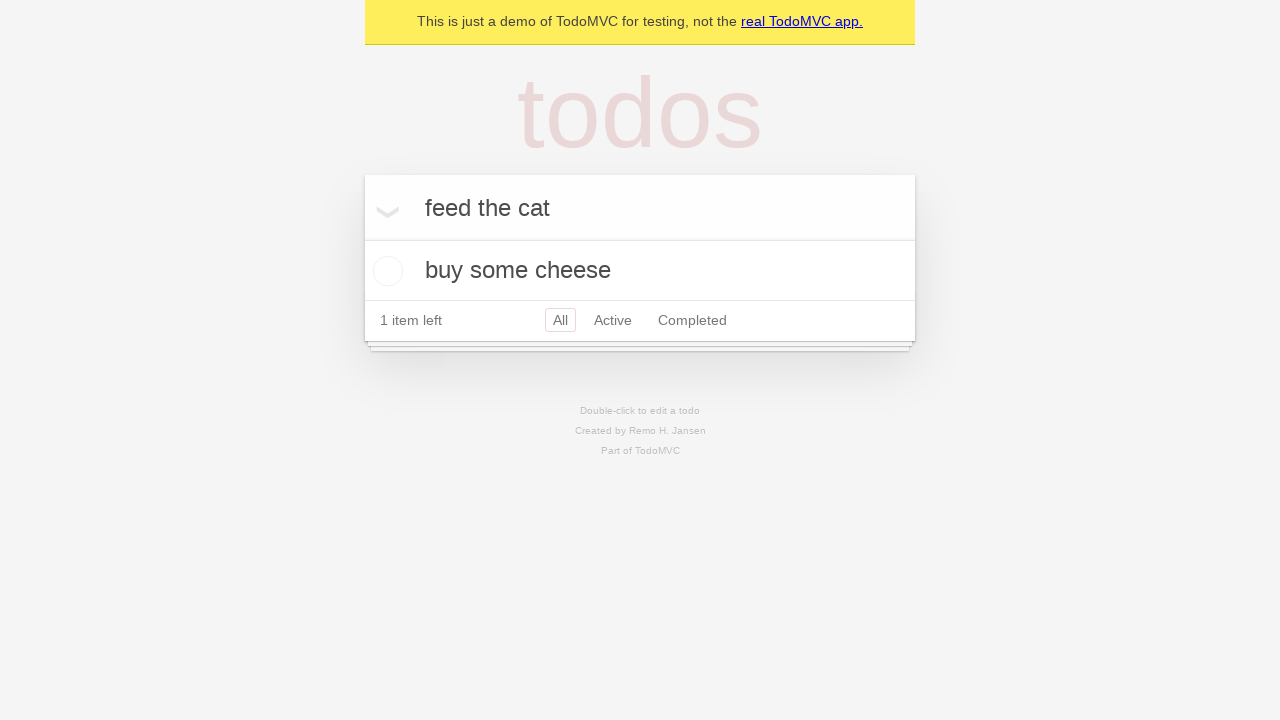

Pressed Enter to add todo 'feed the cat' on internal:attr=[placeholder="What needs to be done?"i]
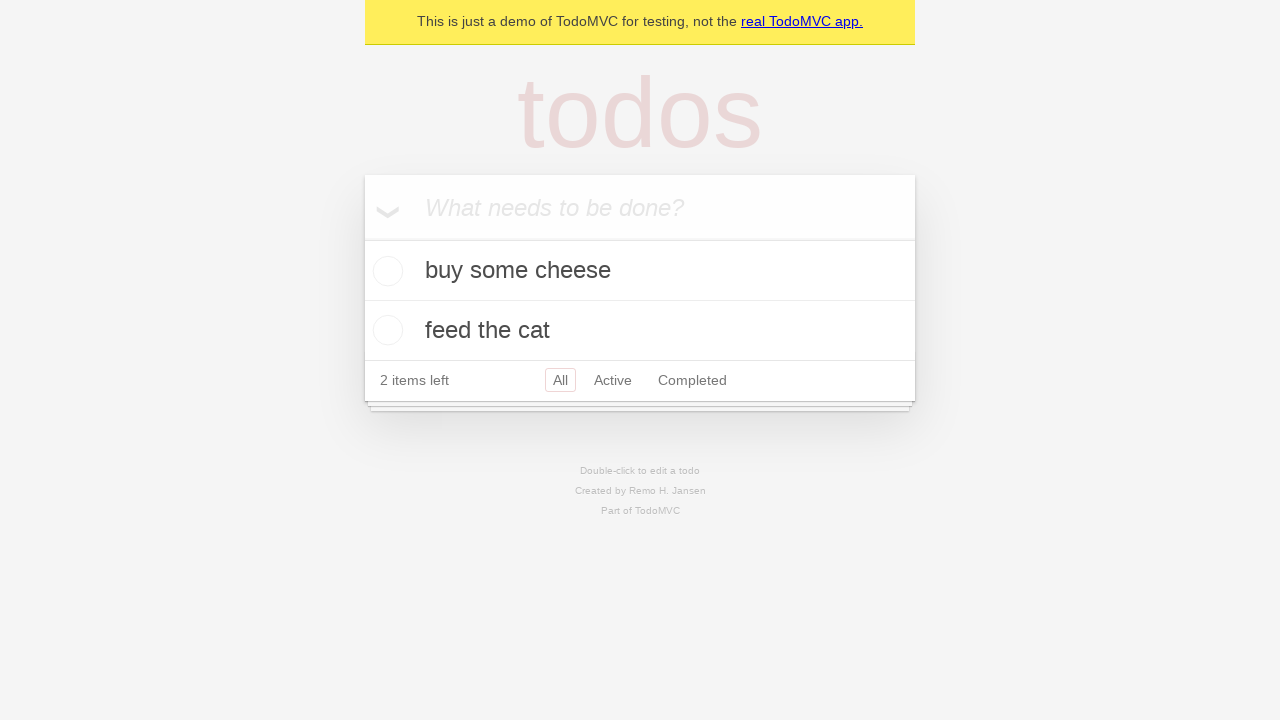

Filled todo input with 'book a doctors appointment' on internal:attr=[placeholder="What needs to be done?"i]
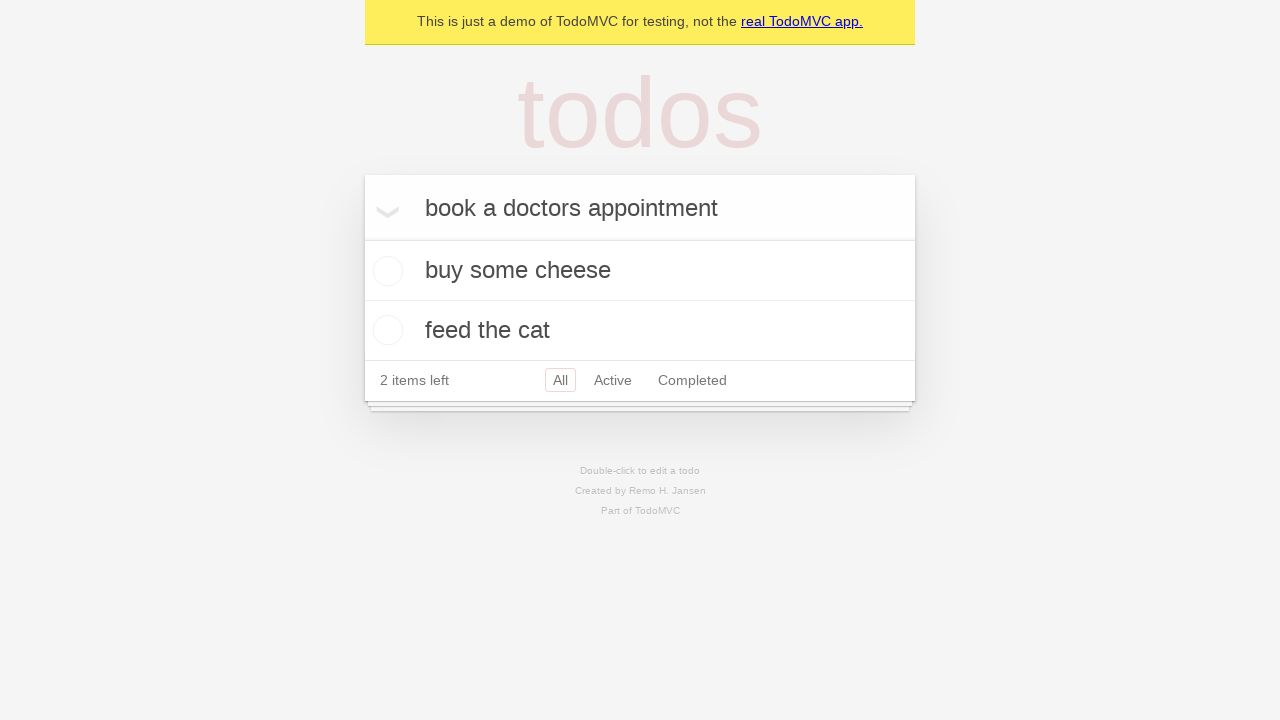

Pressed Enter to add todo 'book a doctors appointment' on internal:attr=[placeholder="What needs to be done?"i]
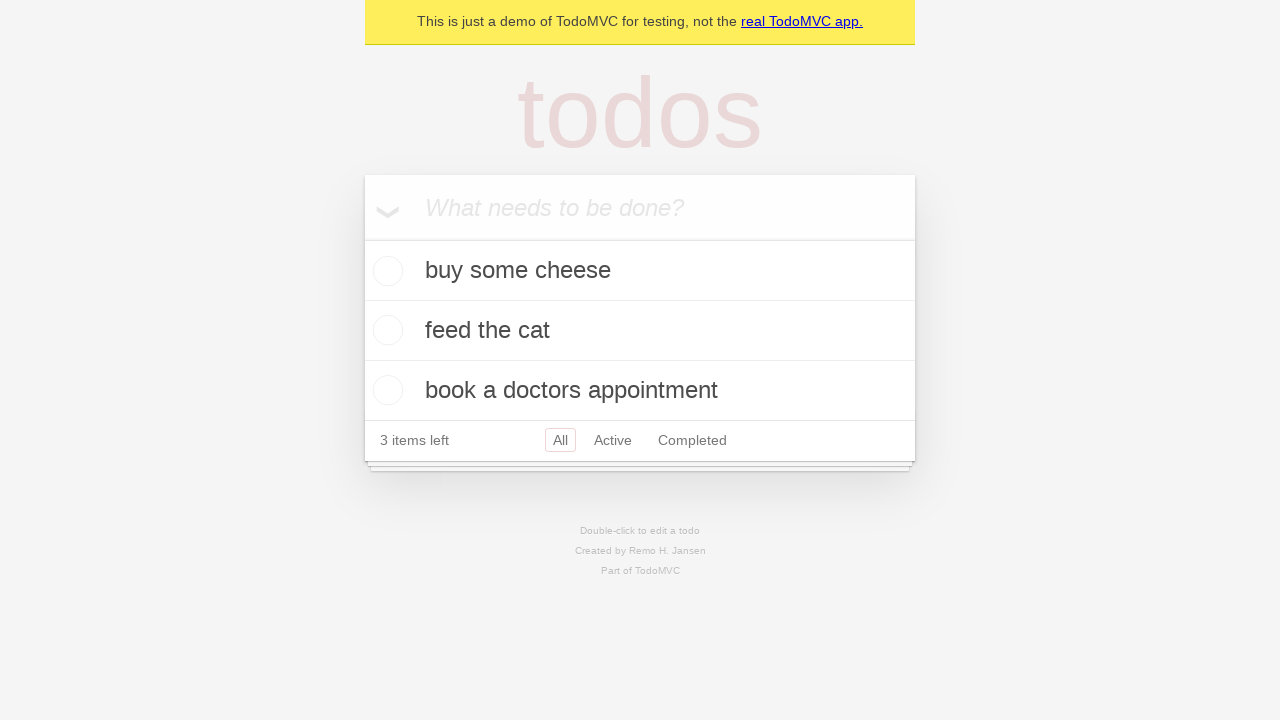

Checked the second todo item as completed at (385, 330) on internal:testid=[data-testid="todo-item"s] >> nth=1 >> internal:role=checkbox
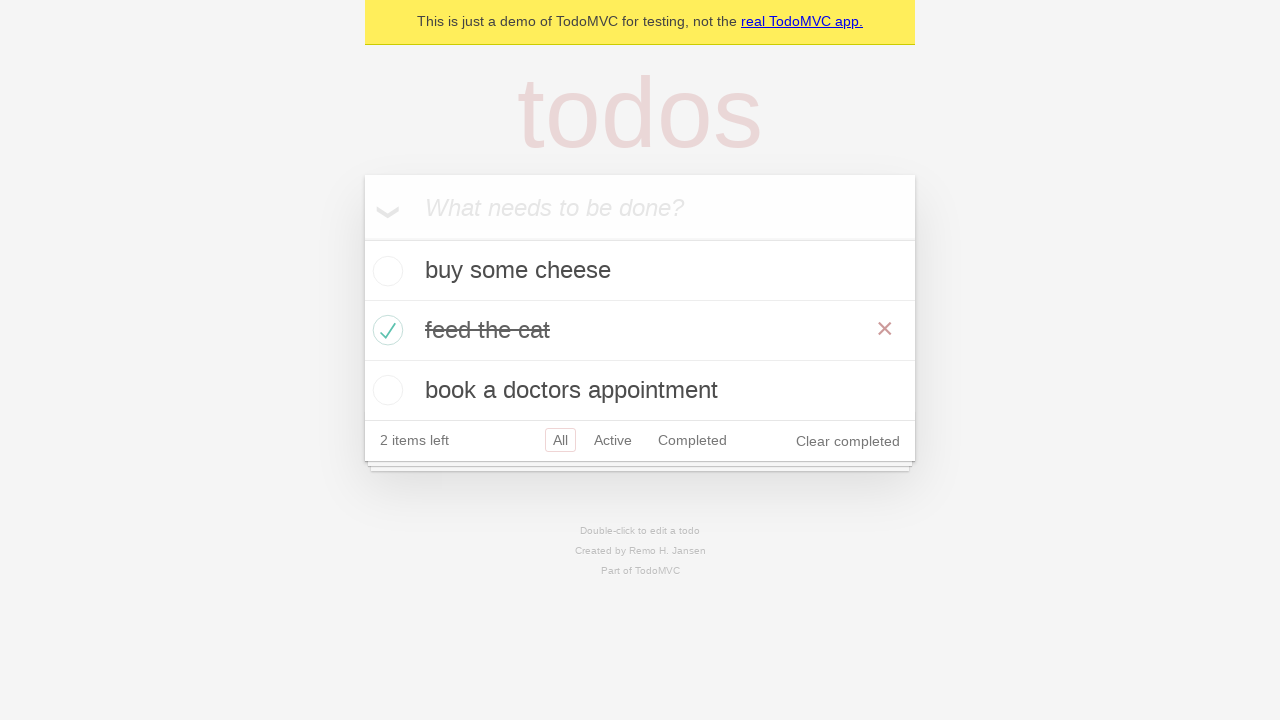

Clicked the Completed filter to show only completed items at (692, 440) on internal:role=link[name="Completed"i]
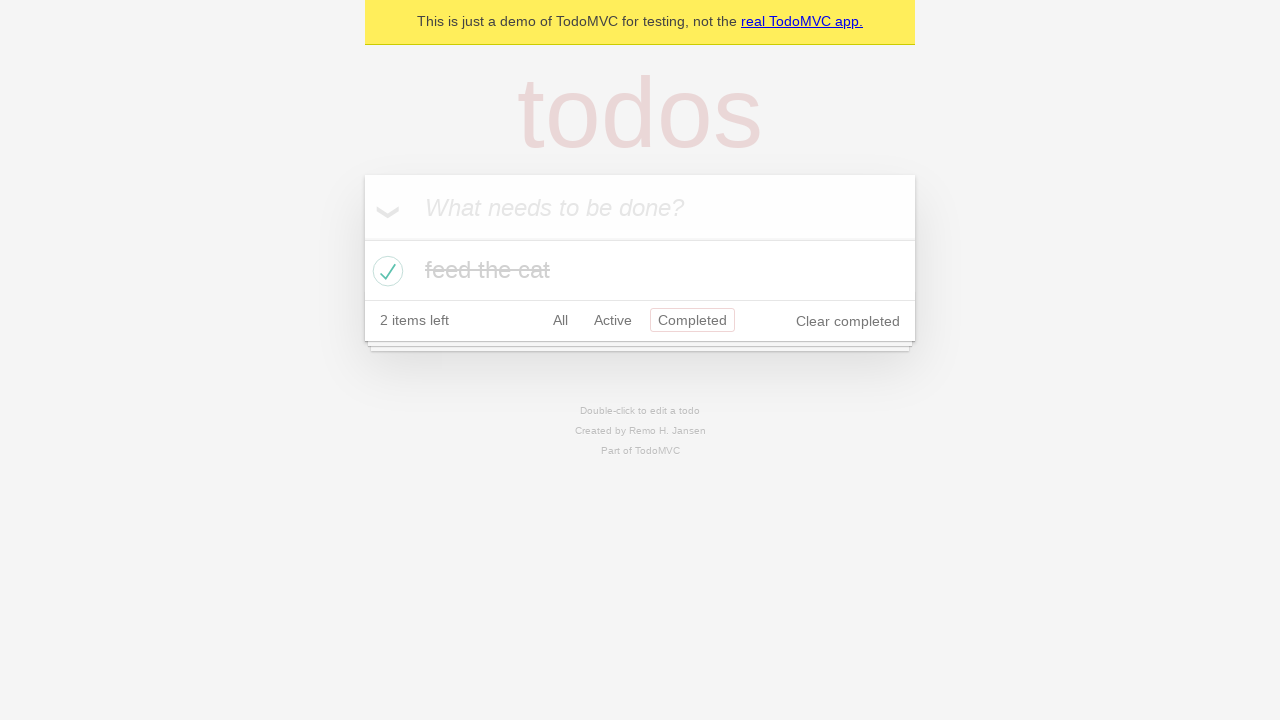

Verified that only 1 completed todo item is displayed
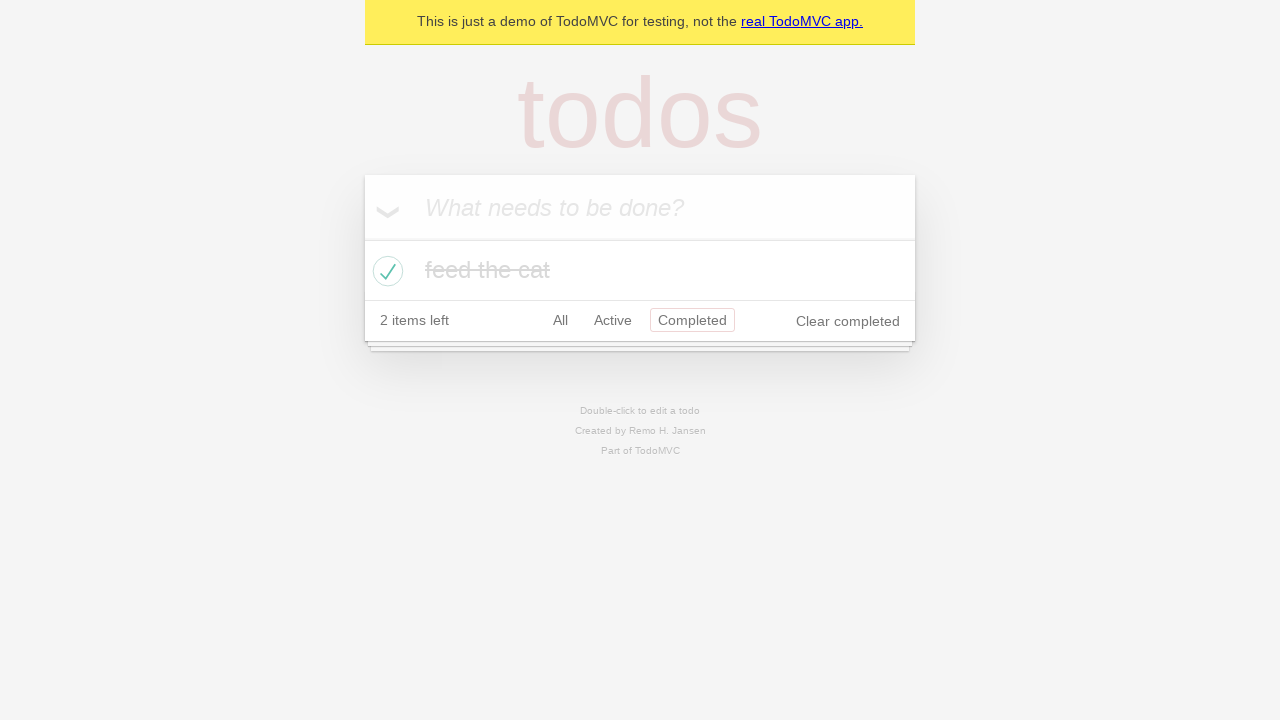

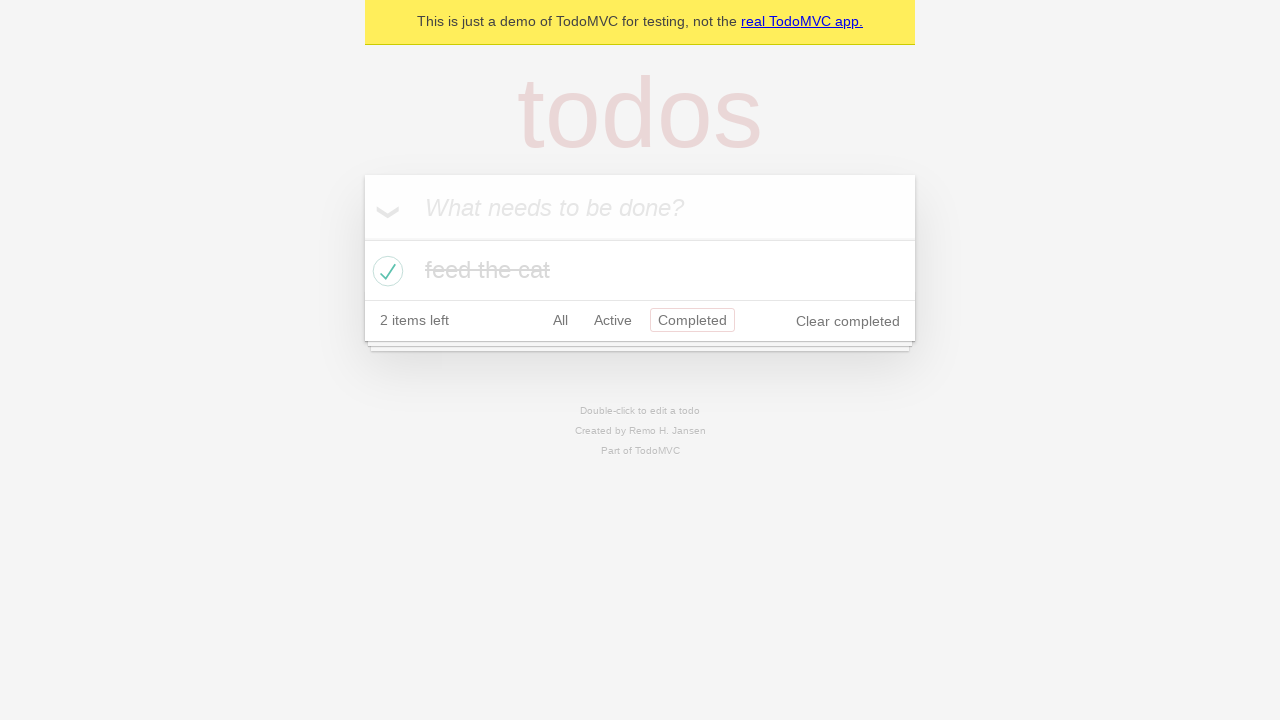